Tests product search and add-to-cart functionality by searching for products containing 'ca', finding 'Cashews' in the results, adding it to cart, and opening the cart

Starting URL: https://rahulshettyacademy.com/seleniumPractise/#/

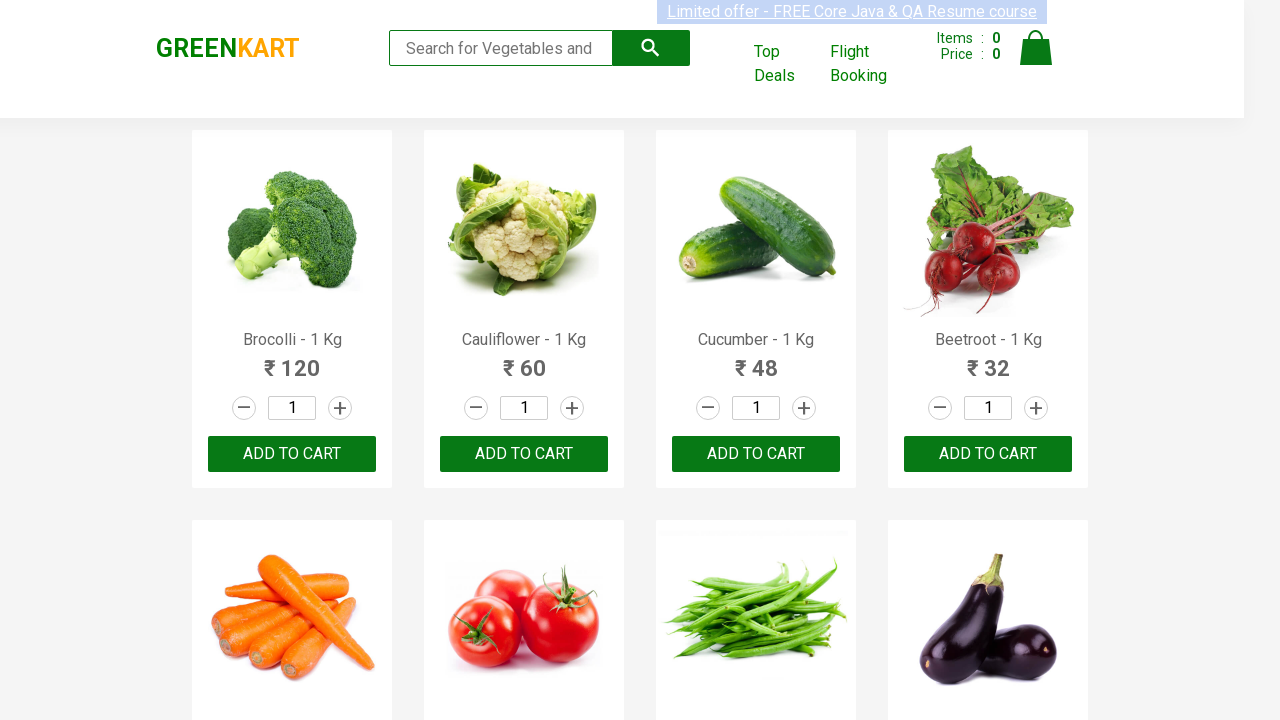

Filled search box with 'ca' on .search-keyword
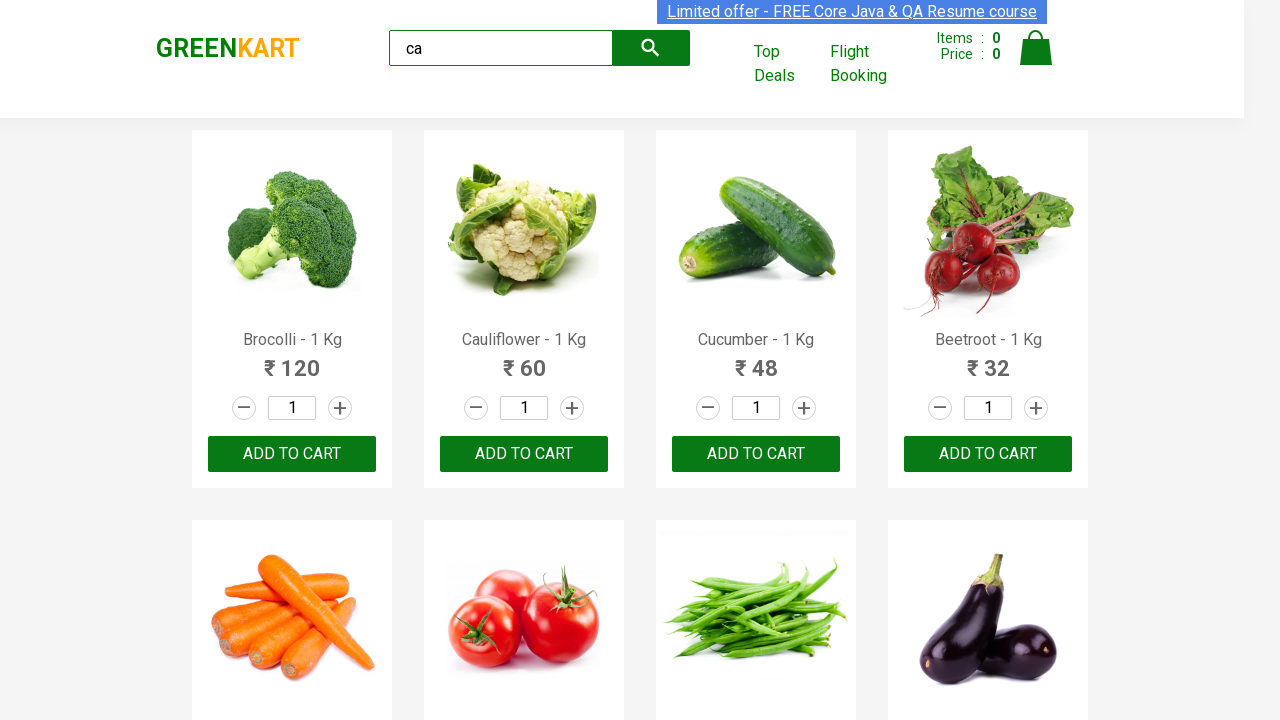

Waited 2 seconds for search results to load
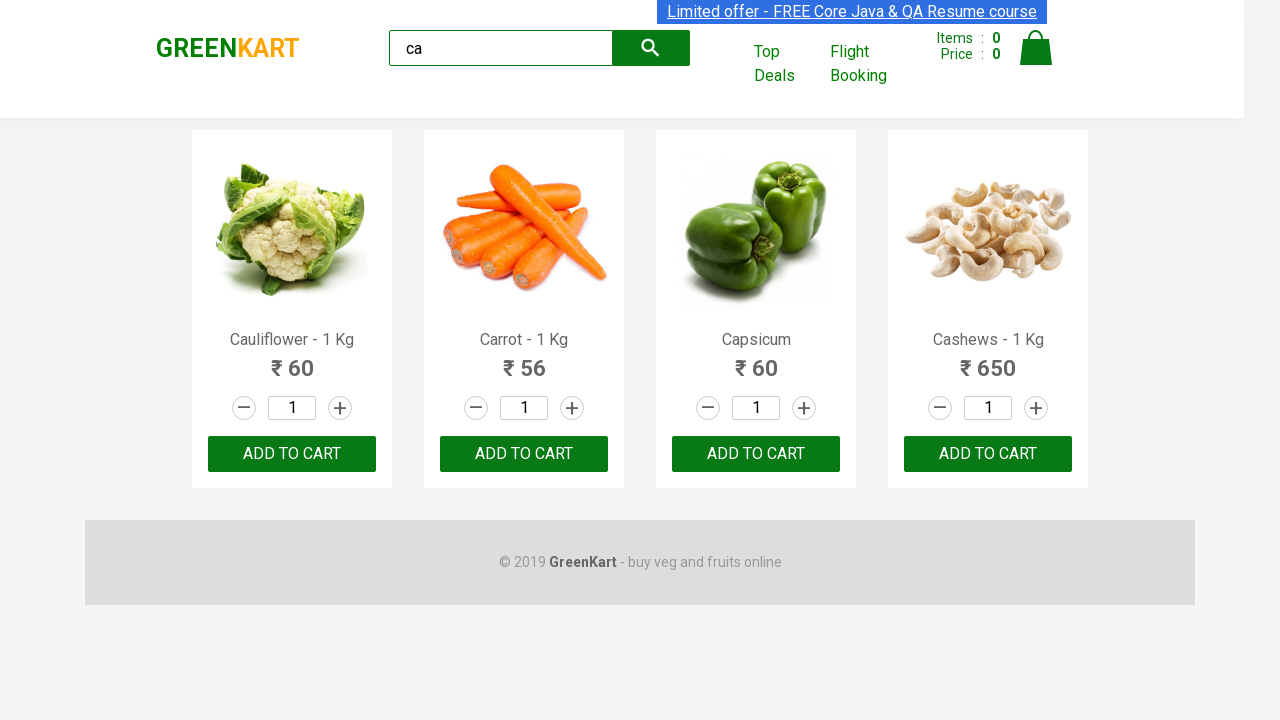

Located all products on the page
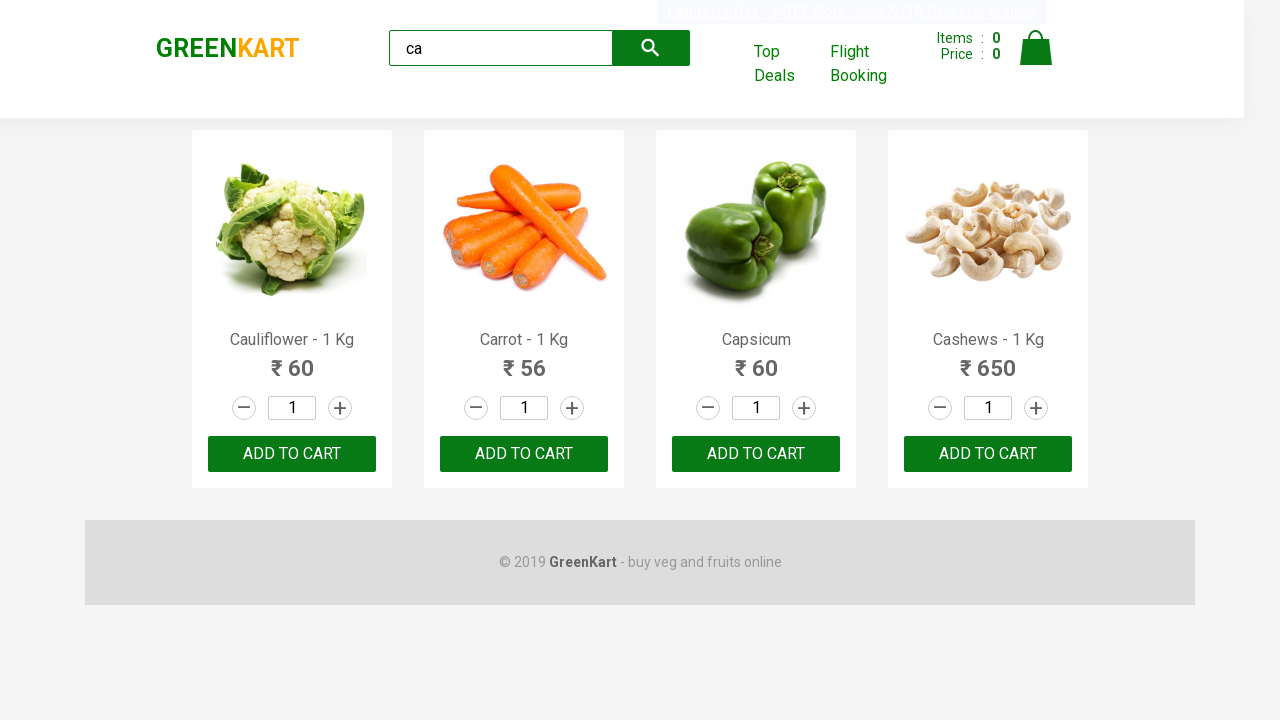

Retrieved product name: Cauliflower - 1 Kg
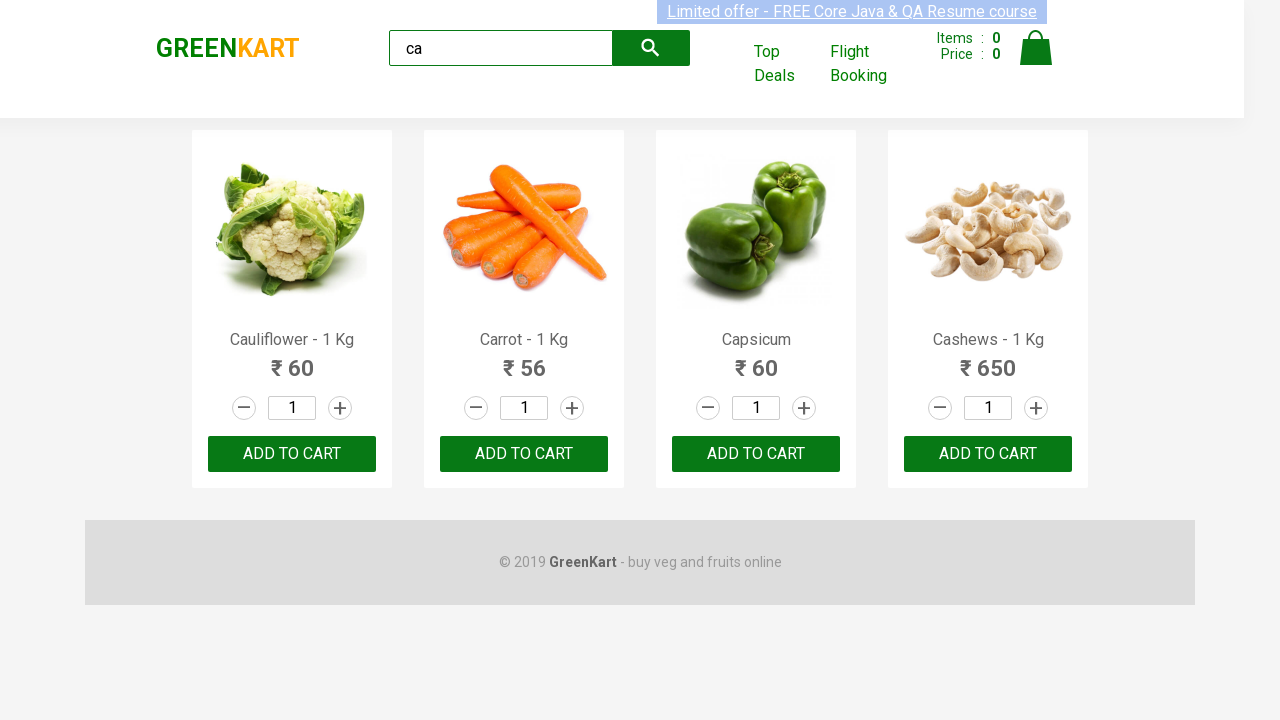

Retrieved product name: Carrot - 1 Kg
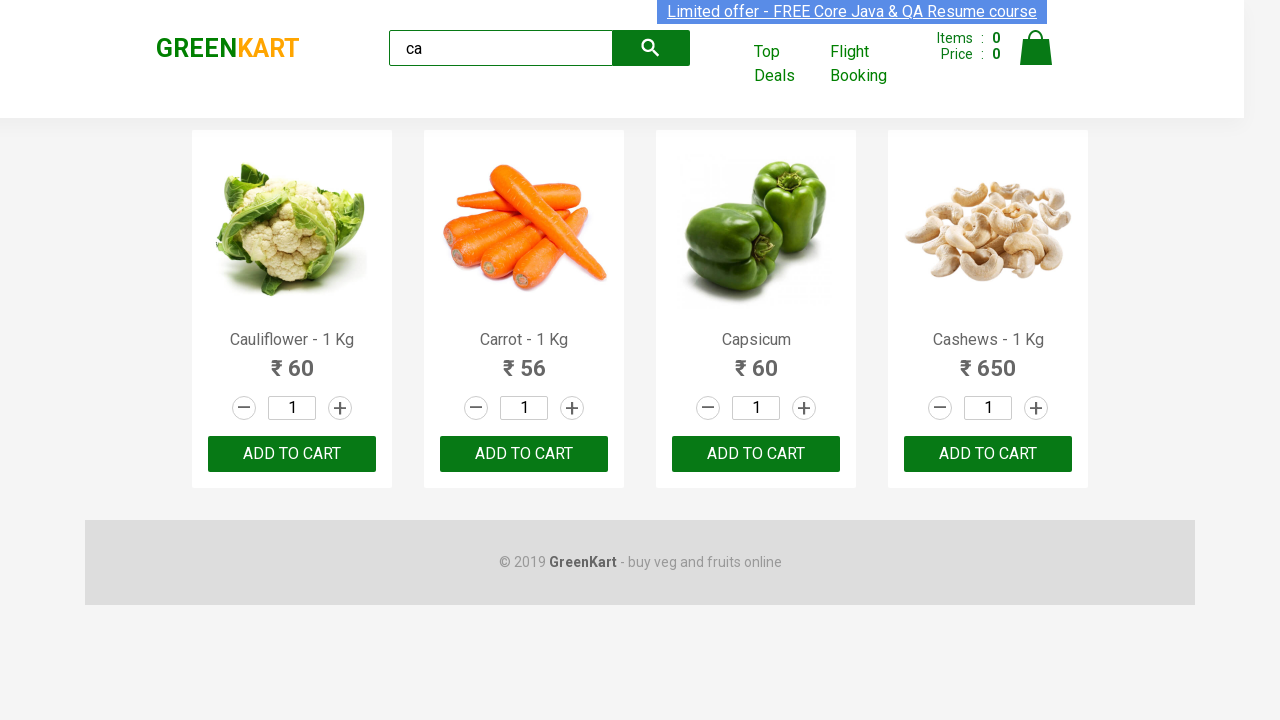

Retrieved product name: Capsicum
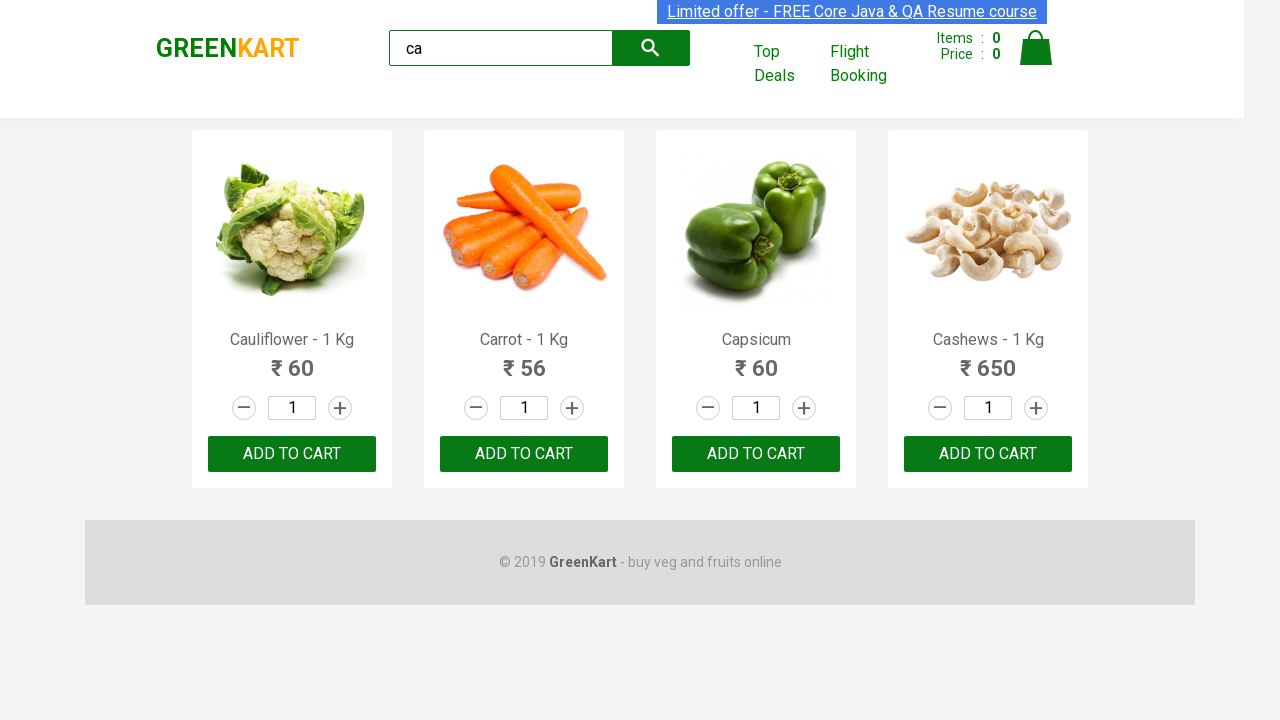

Retrieved product name: Cashews - 1 Kg
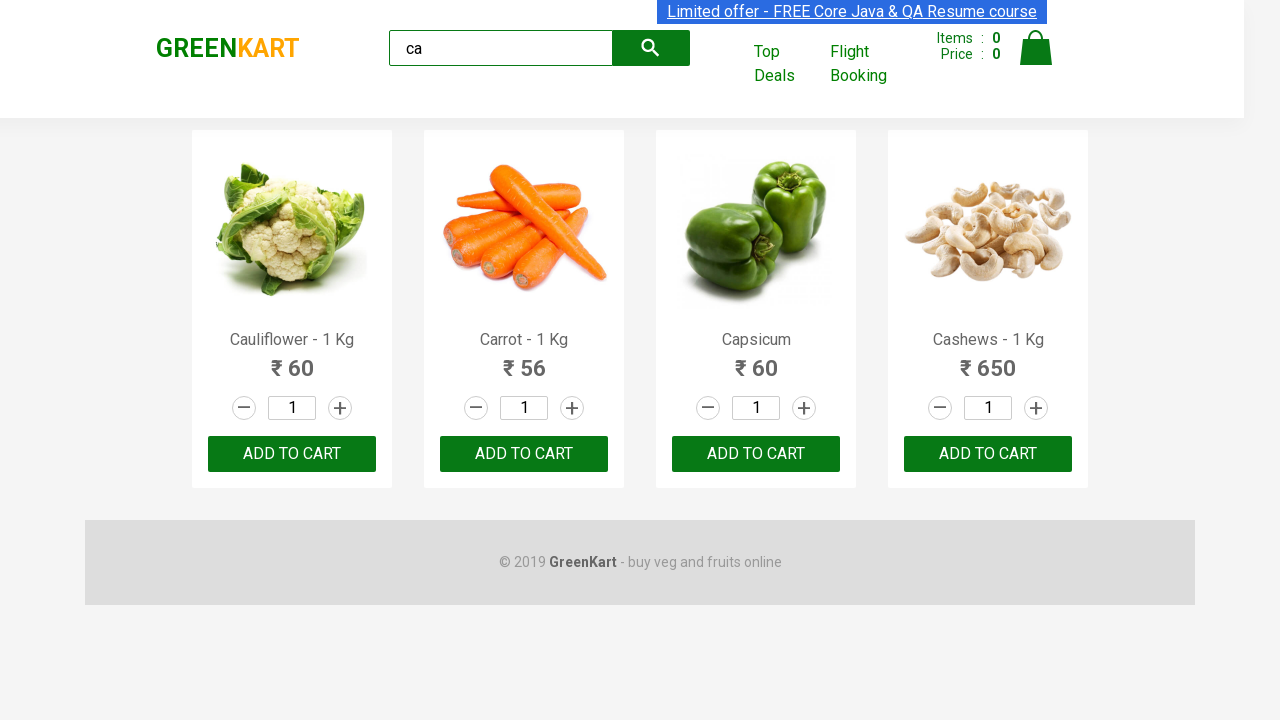

Found 'Cashews' product and clicked Add to Cart button at (988, 454) on .products .product >> nth=3 >> button
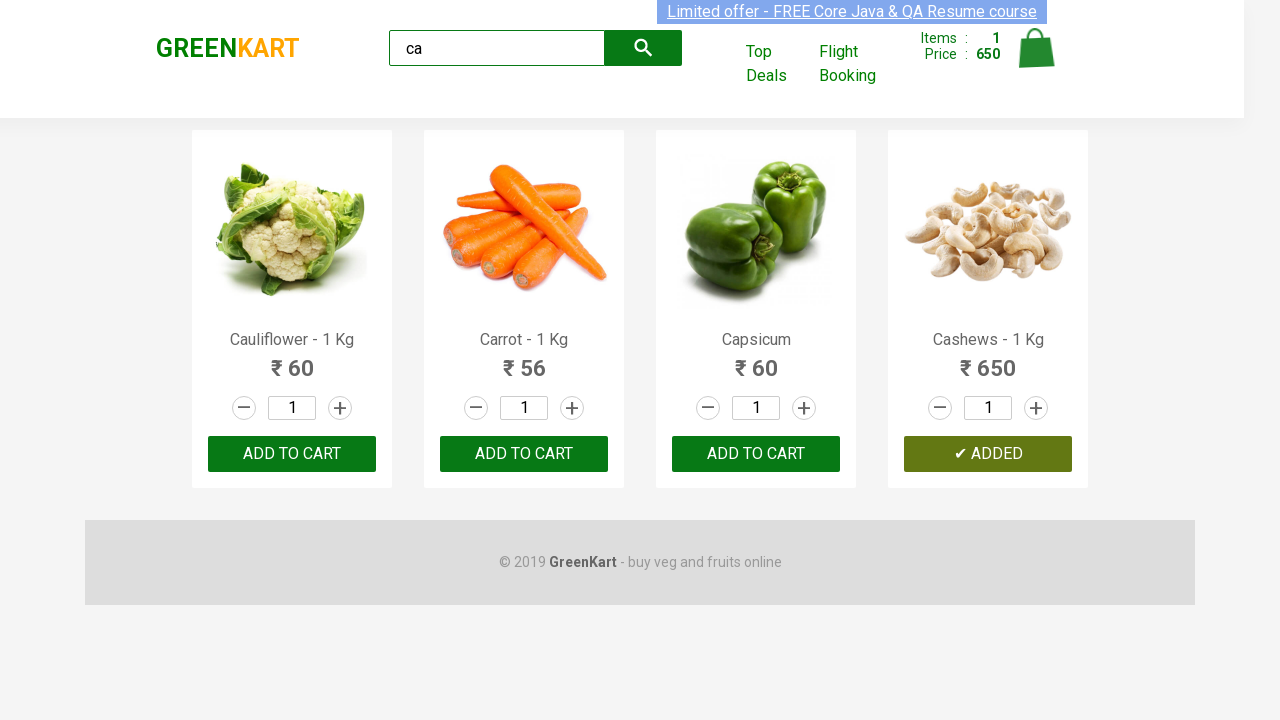

Clicked cart icon to open the cart at (1036, 48) on .cart-icon > img
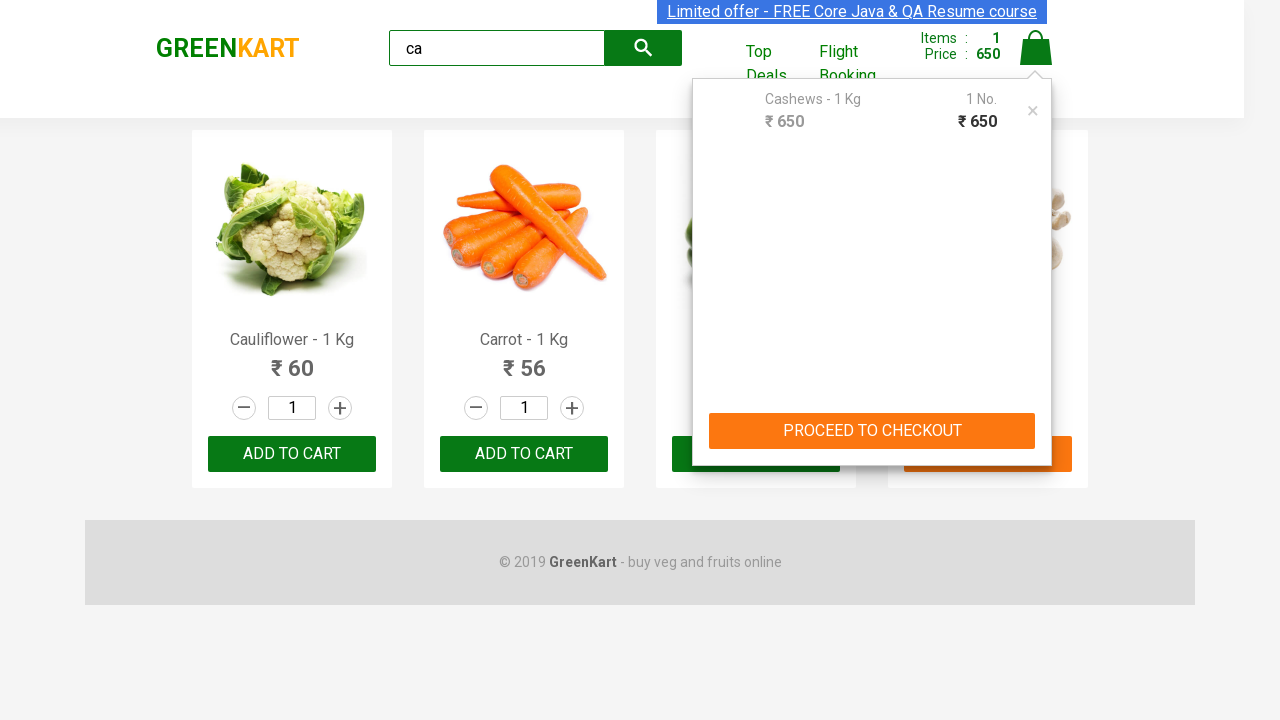

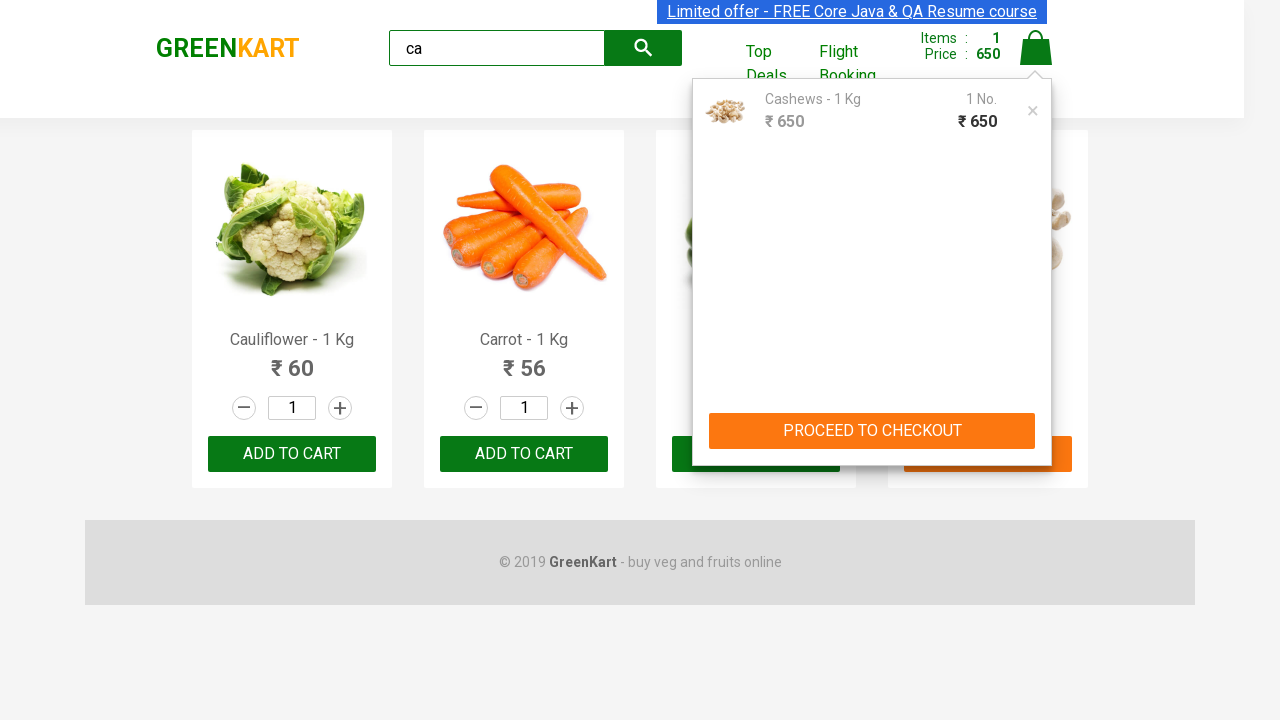